Tests multi-selection box by clicking on a specific option (Hyundai)

Starting URL: http://omayo.blogspot.com/

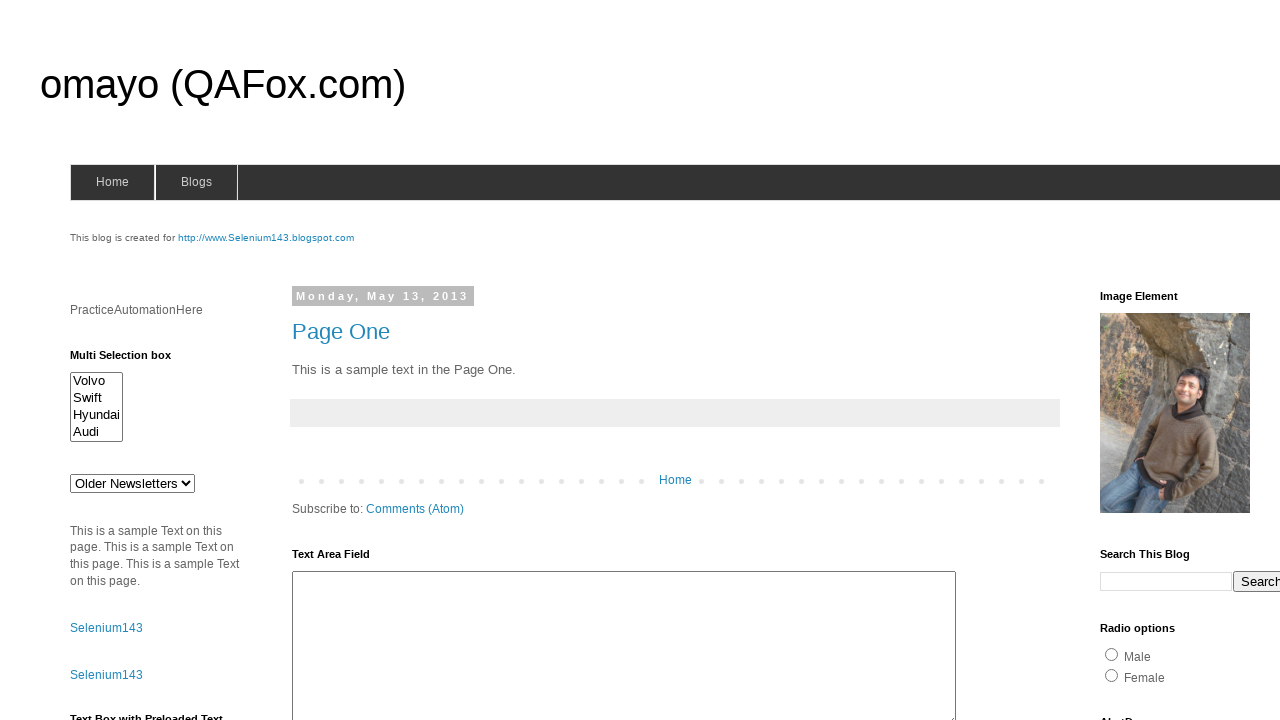

Clicked on Hyundai option in multi-selection box at (96, 415) on xpath=//option[contains(text(),'Hyundai')]
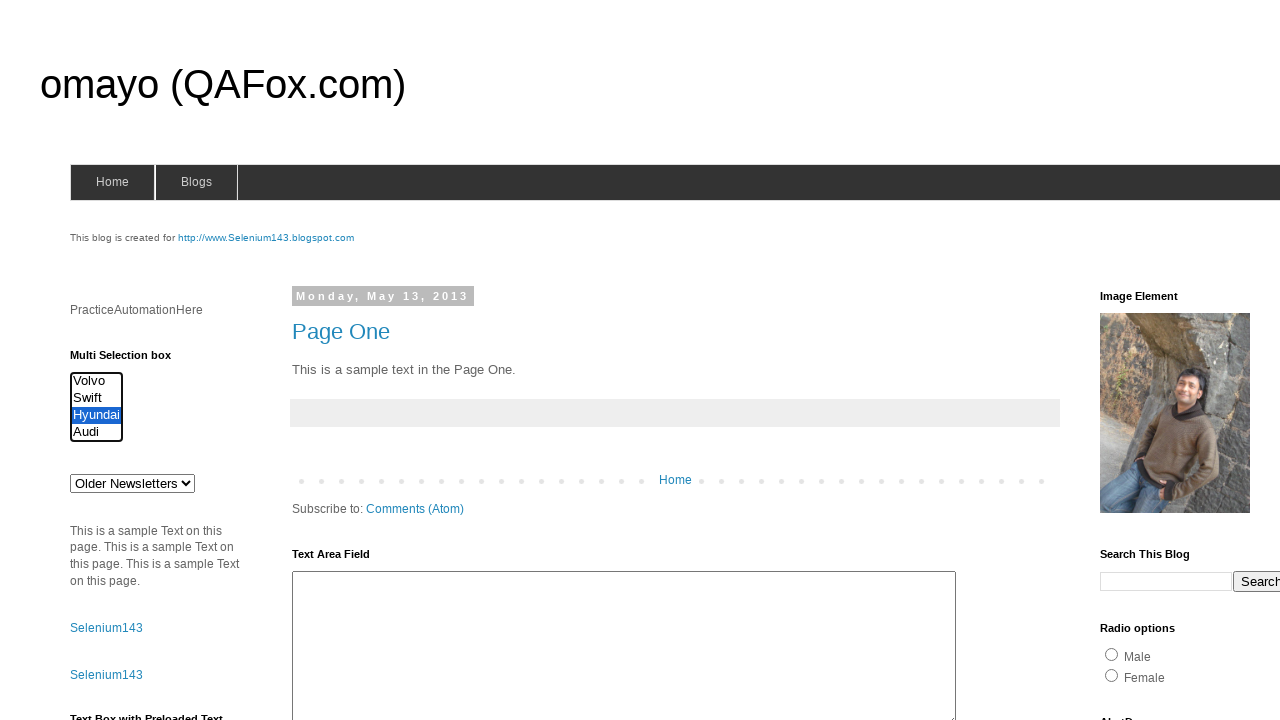

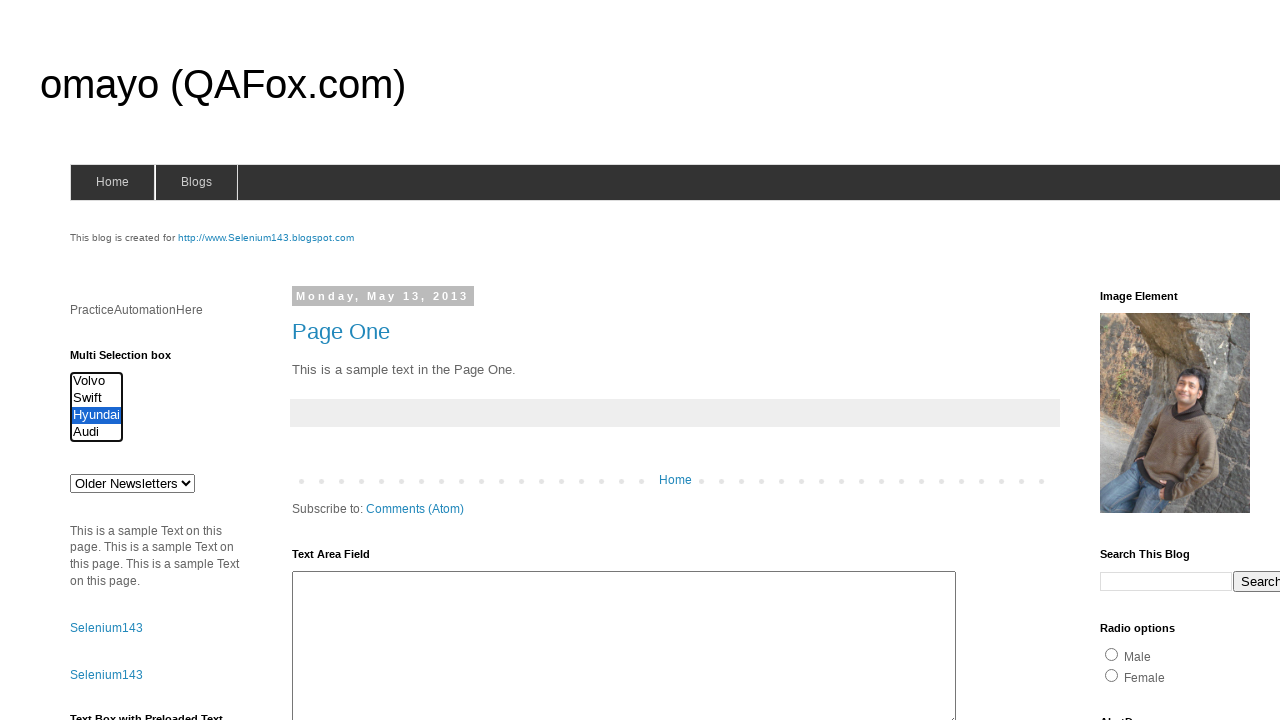